Navigates to Wise Quarter website and verifies that the URL contains "wisequarter"

Starting URL: https://www.wisequarter.com

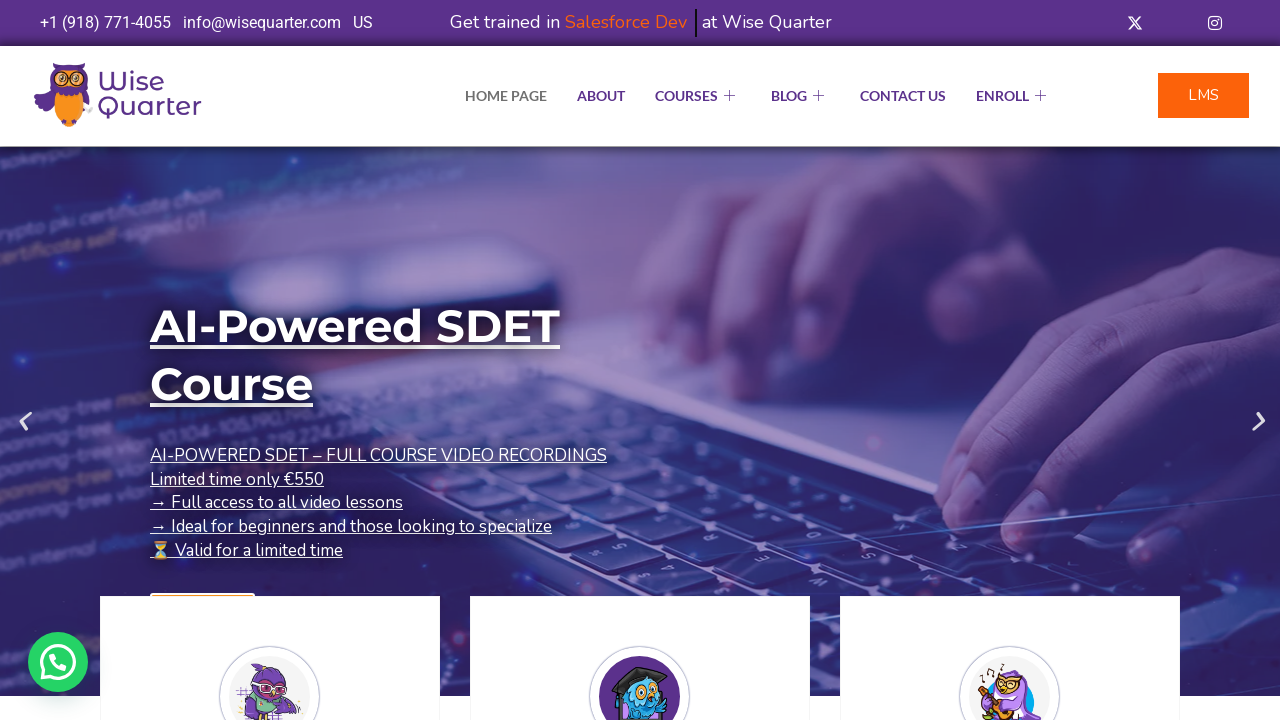

Navigated to https://www.wisequarter.com
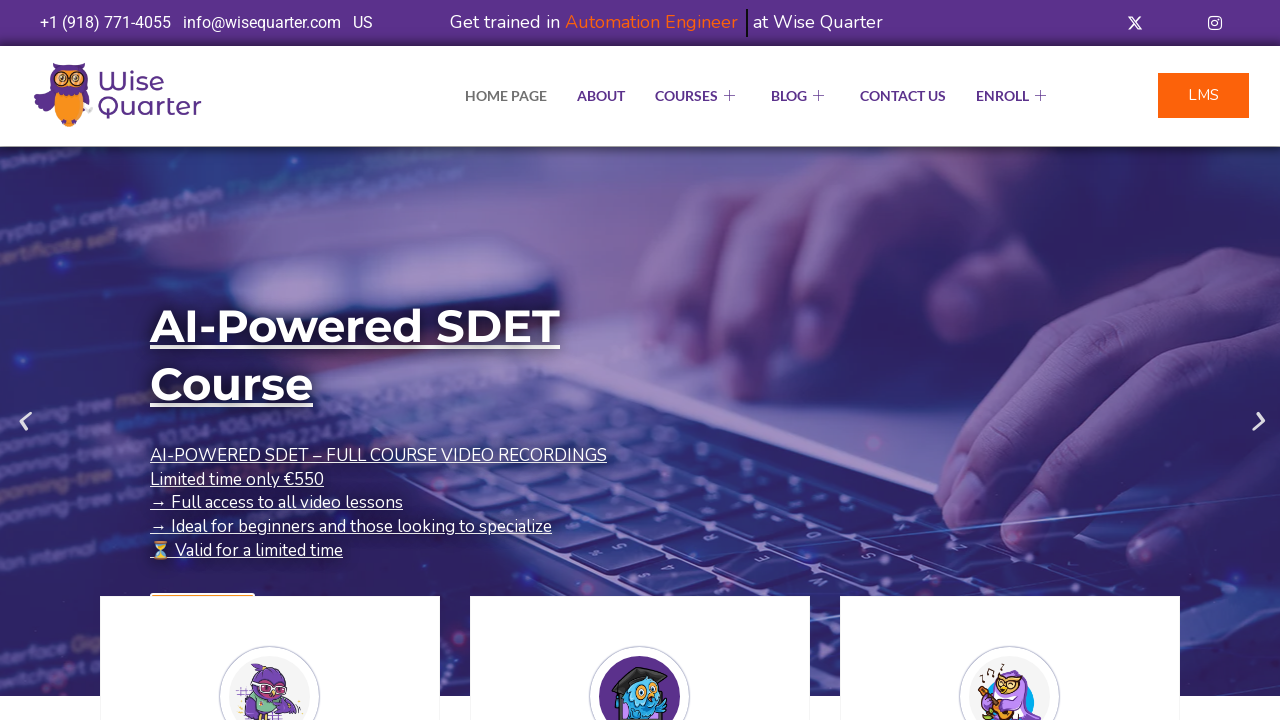

Retrieved current URL
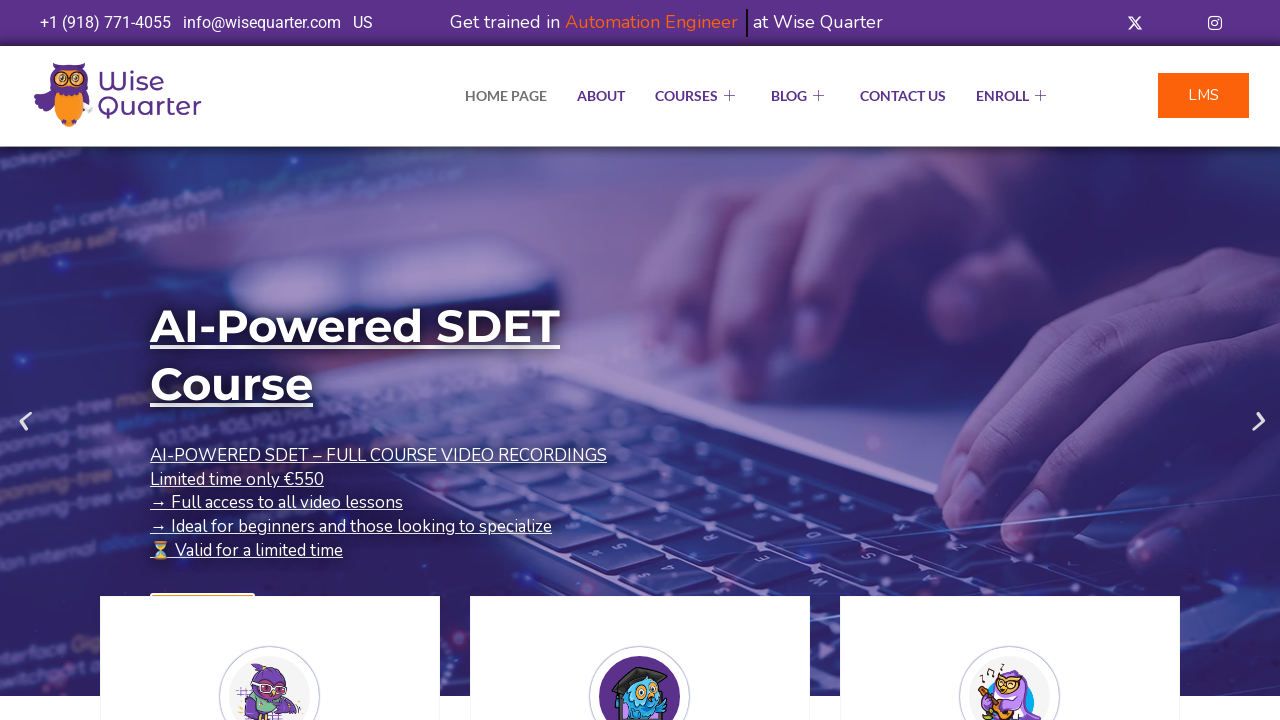

Verified that URL contains 'wisequarter'
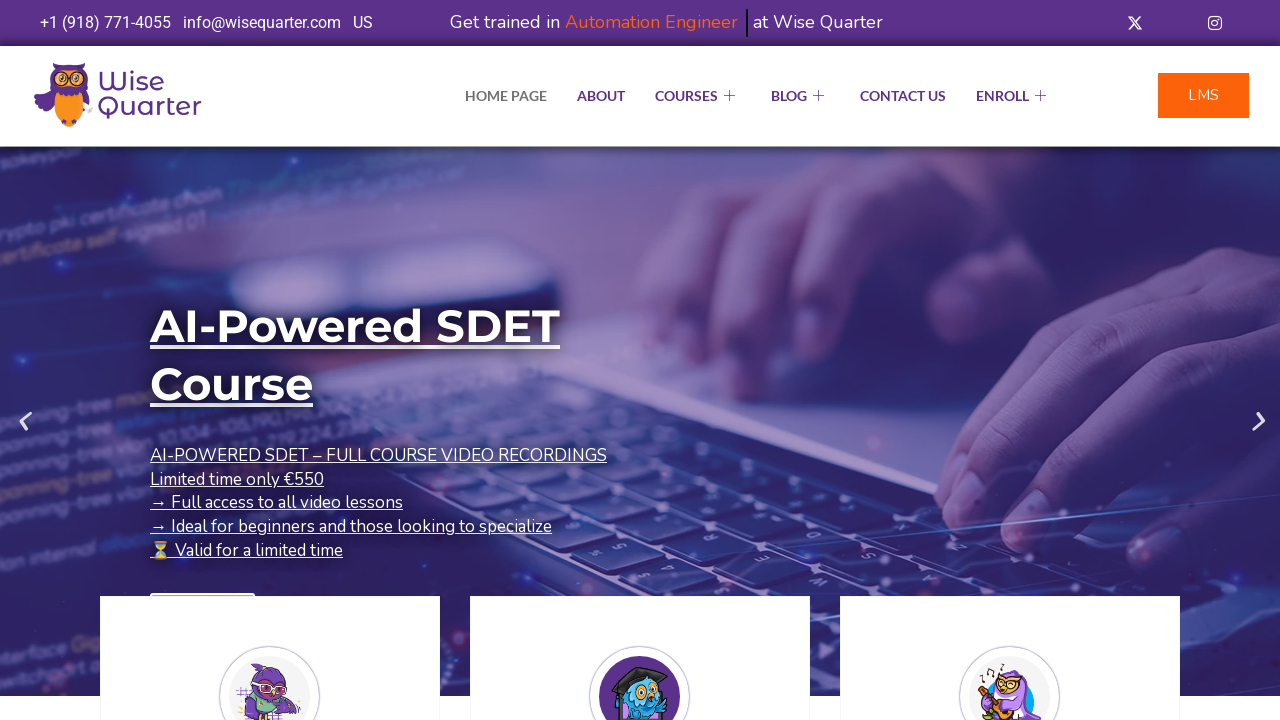

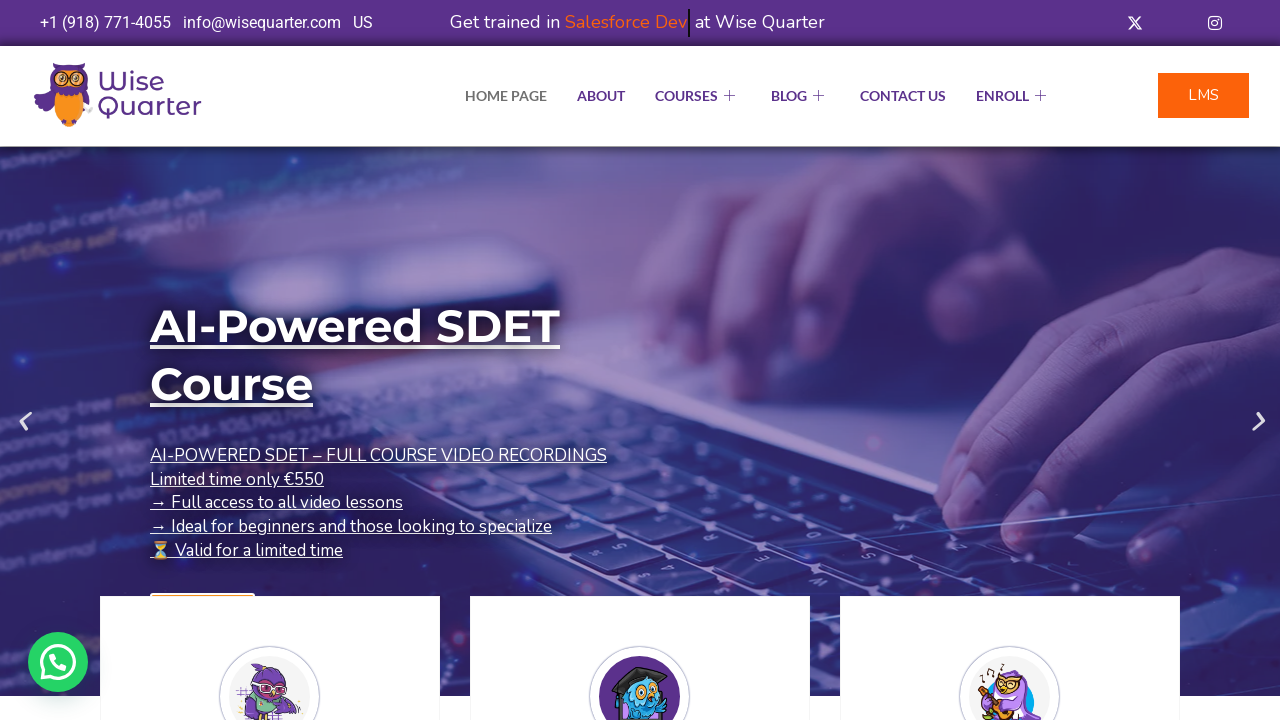